Tests CRUD operations on a text box form by filling in fields, reading output values, updating data, and clearing all fields

Starting URL: https://demoqa.com/text-box

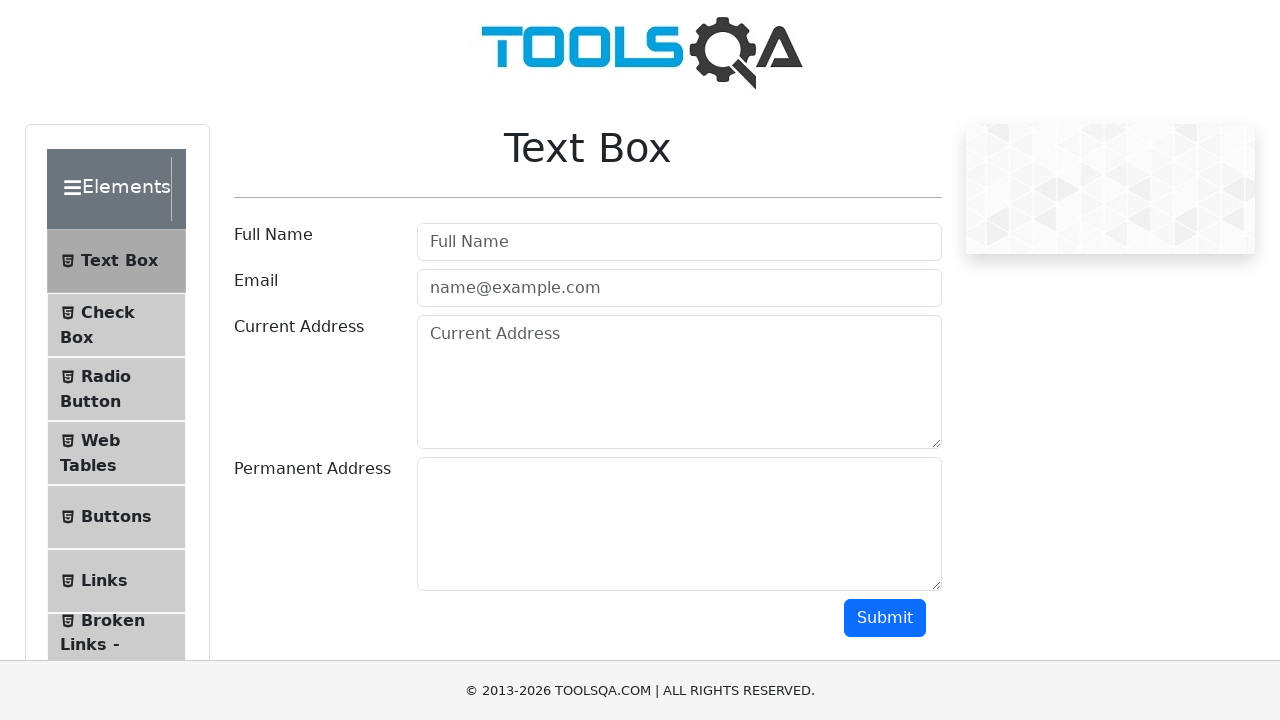

Filled Full Name field with 'Artur' on //input[@id='userName']
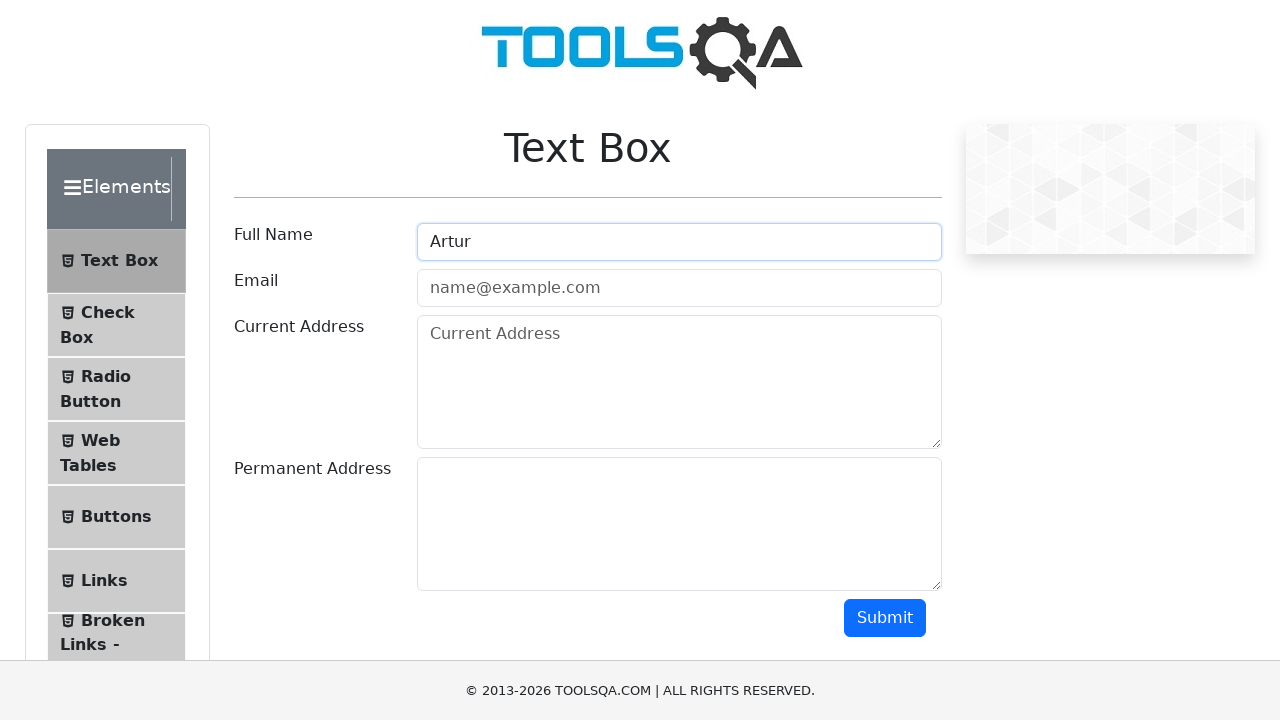

Filled Email field with 'artur@example.com' on //input[@id='userEmail']
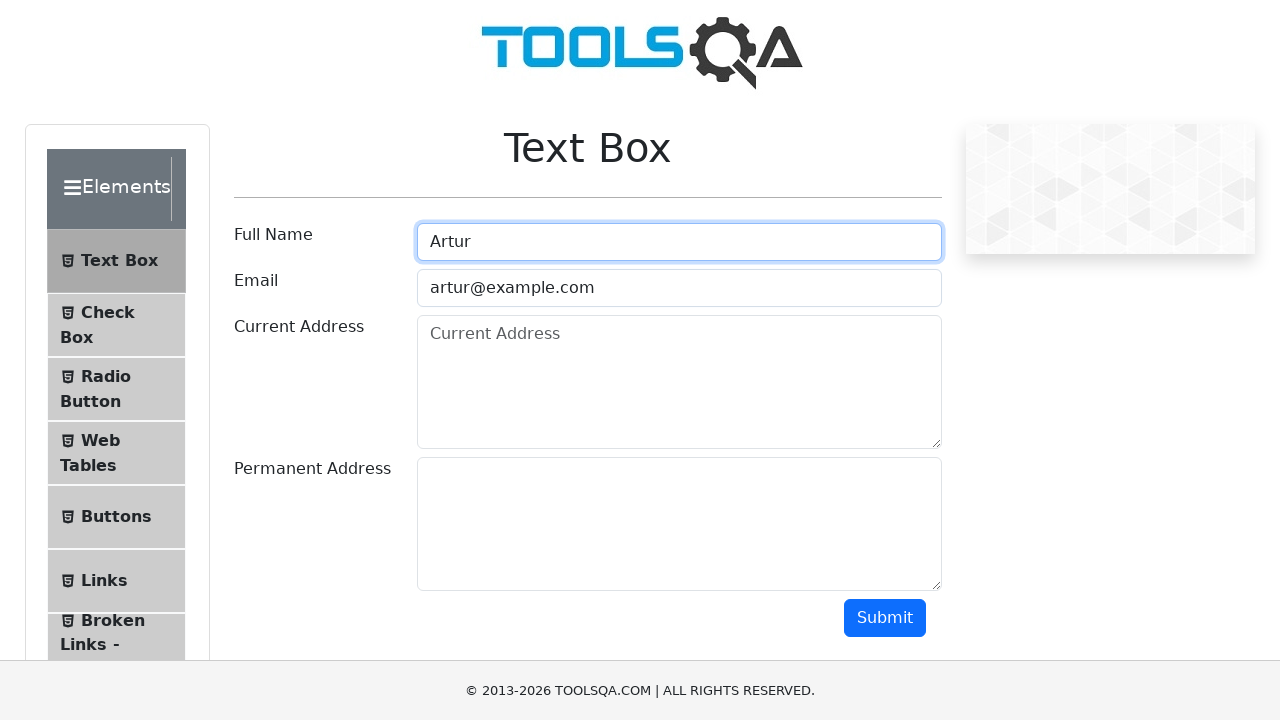

Filled Current Address field with 'Warsaw, Poland' on //textarea[@id='currentAddress']
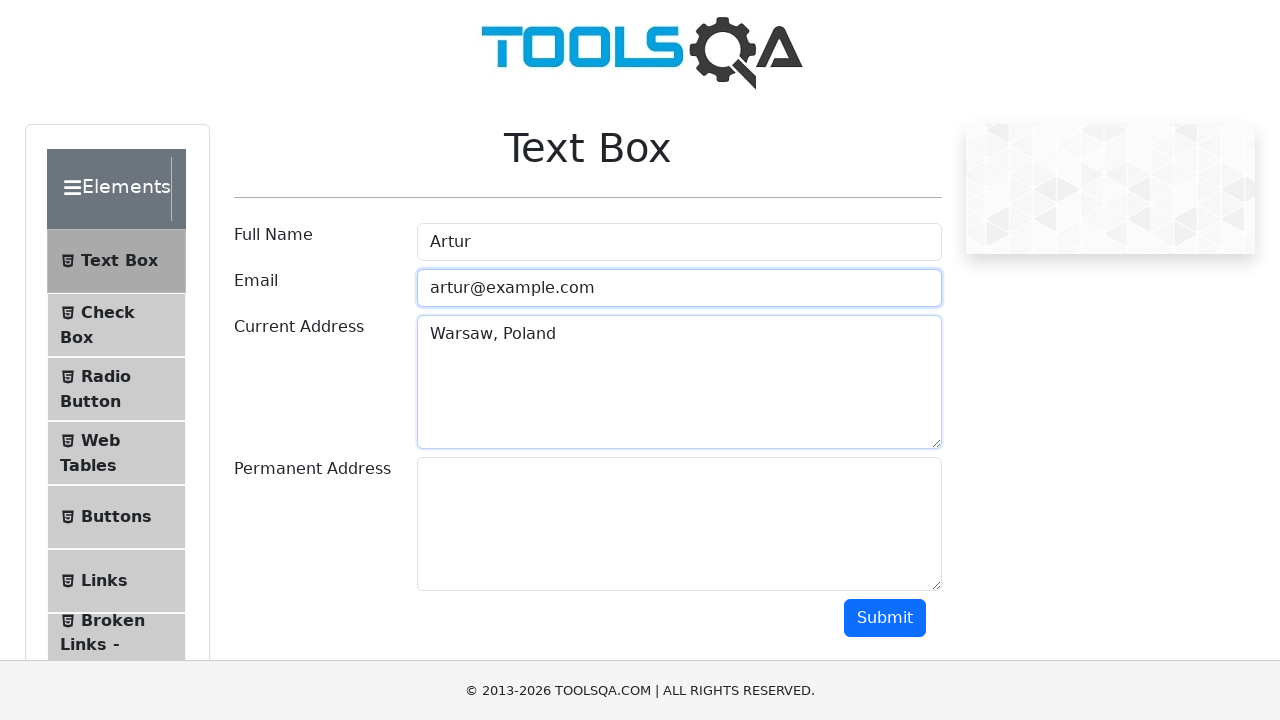

Filled Permanent Address field with 'Cracow, Poland' on //textarea[@id='permanentAddress']
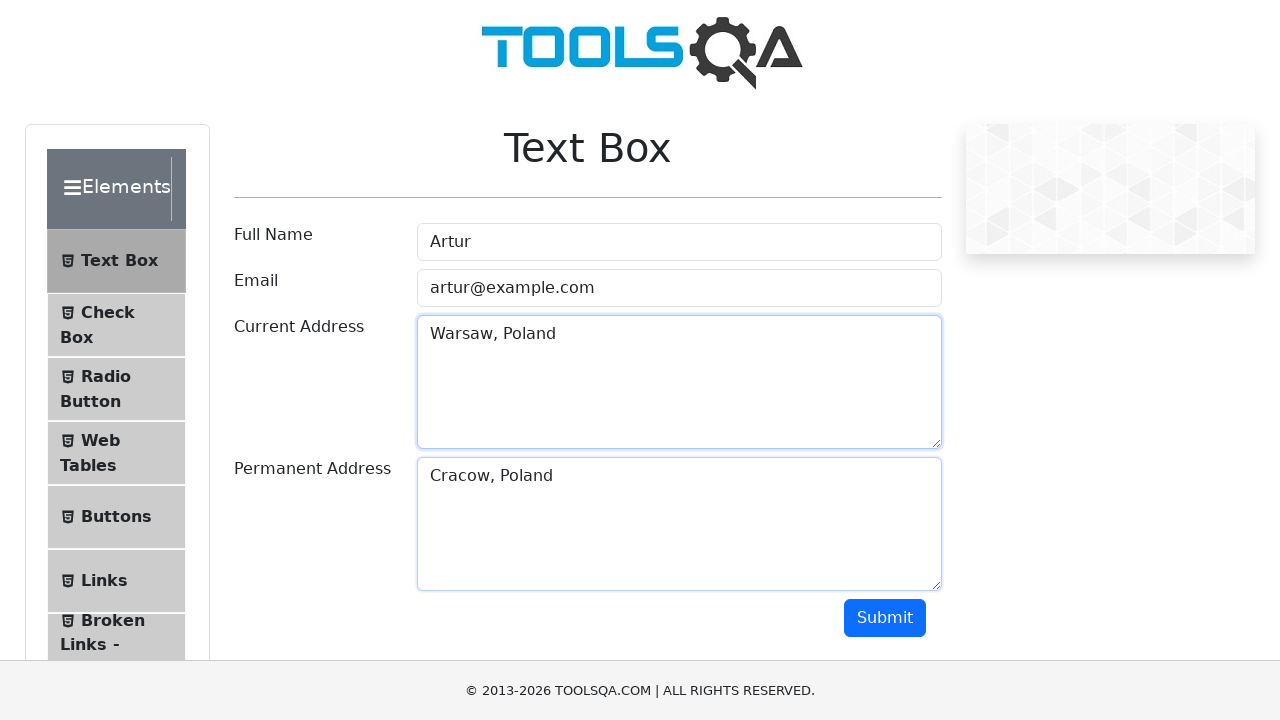

Clicked Submit button to create text box entry at (885, 618) on xpath=//button[@id='submit']
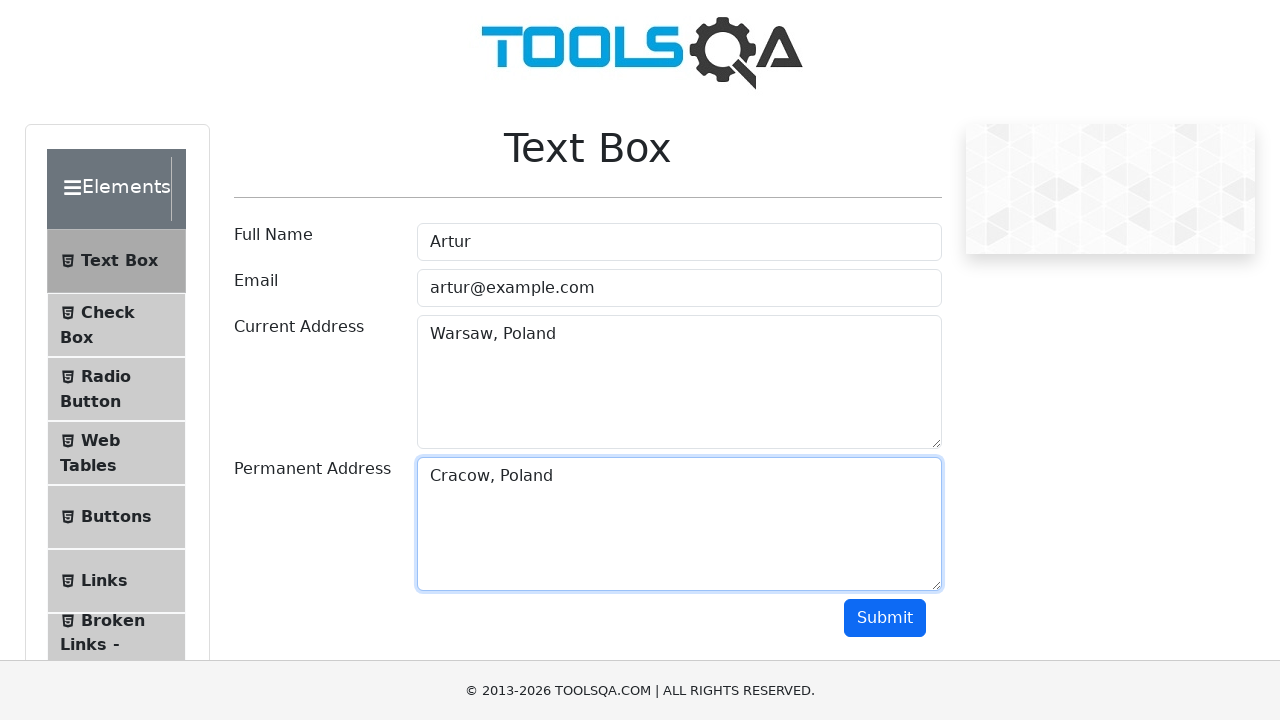

Output name field loaded
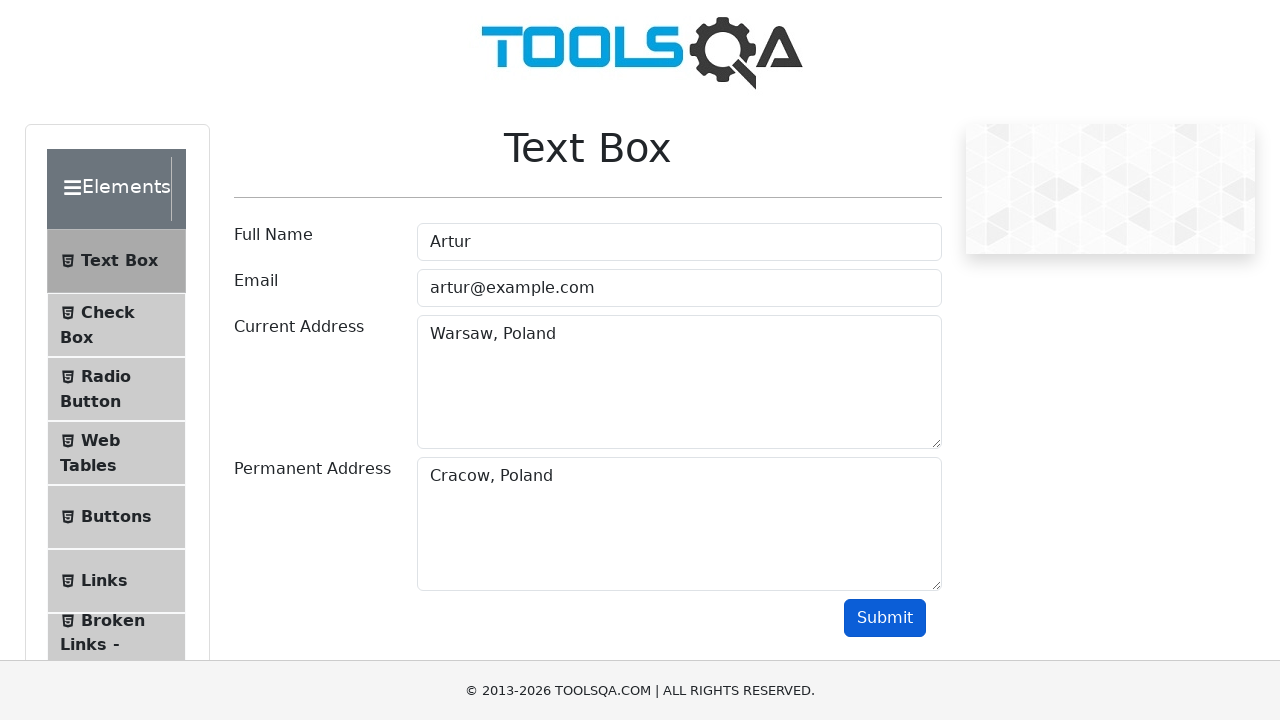

Output email field loaded
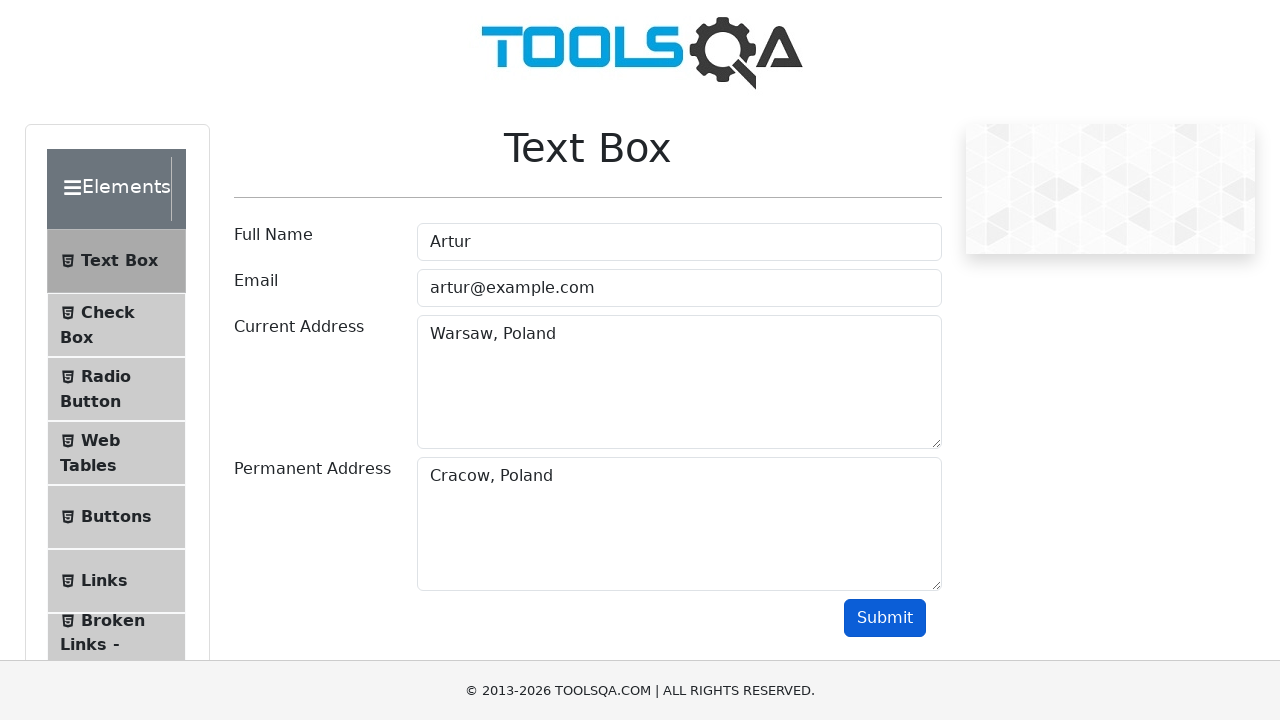

Output current address field loaded
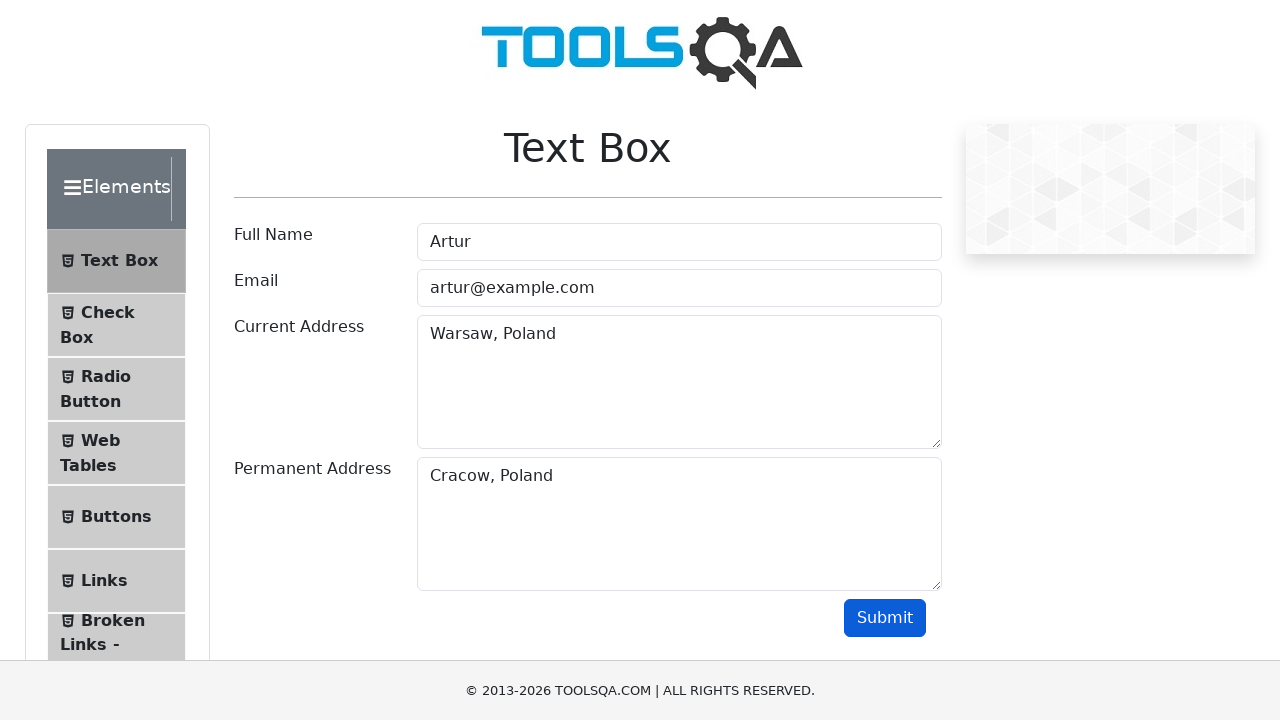

Output permanent address field loaded
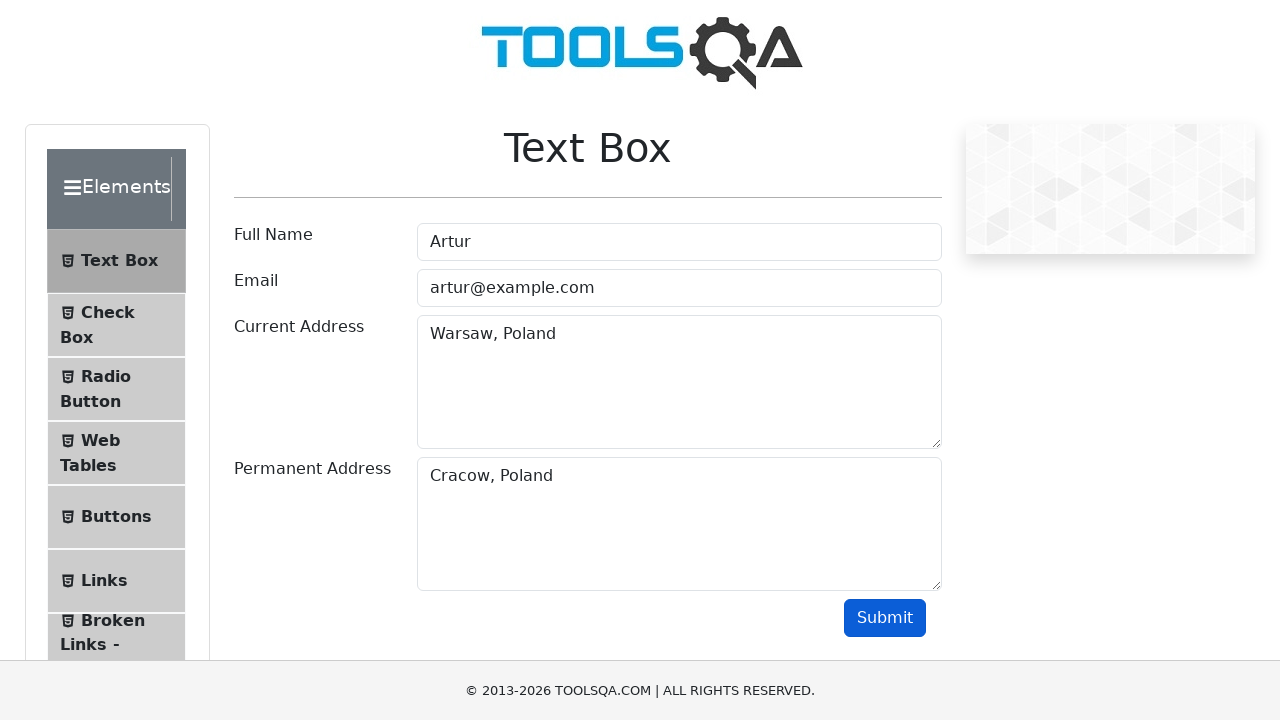

Updated Full Name field to 'Kamil' on //input[@id='userName']
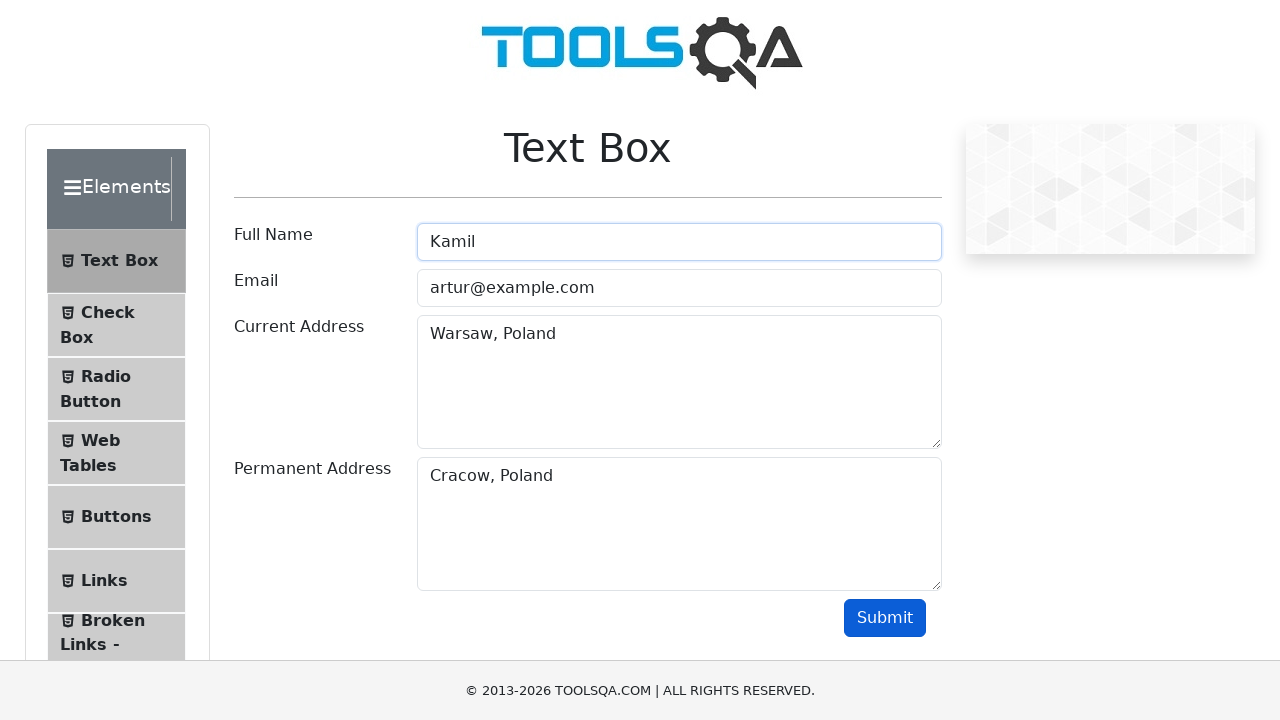

Clicked Submit button to update text box entry at (885, 618) on xpath=//button[@id='submit']
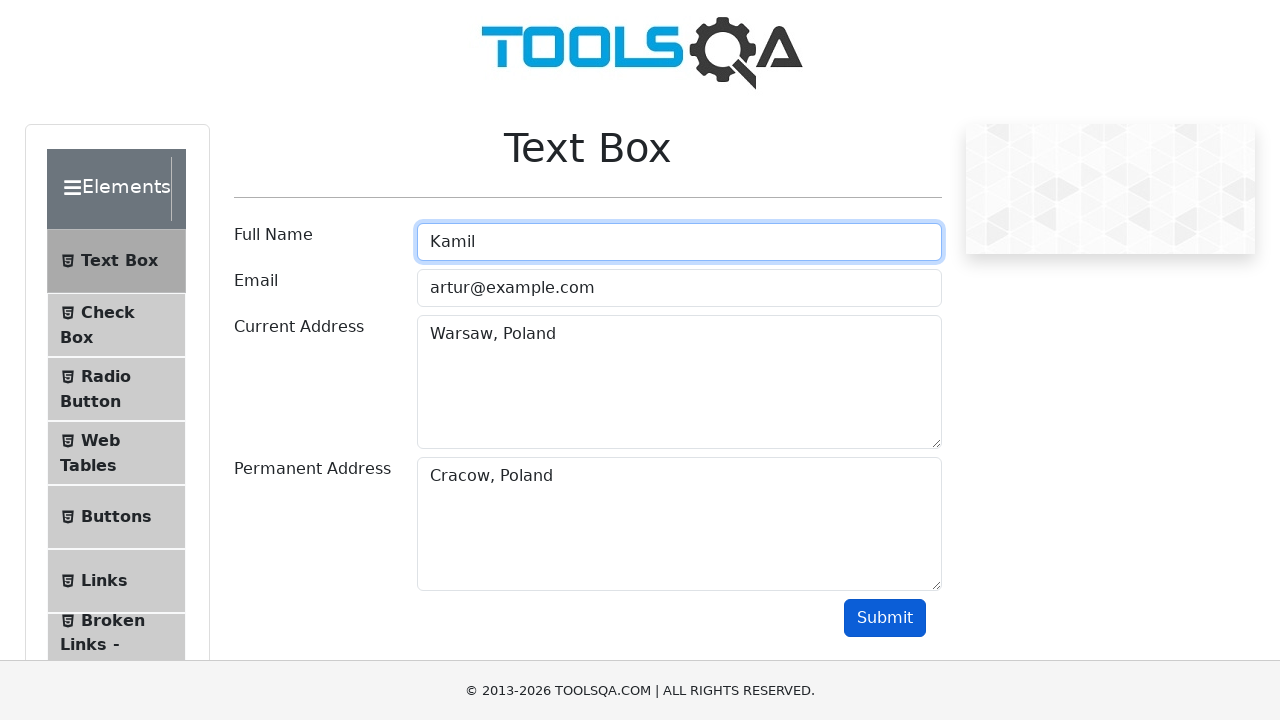

Updated name output verified
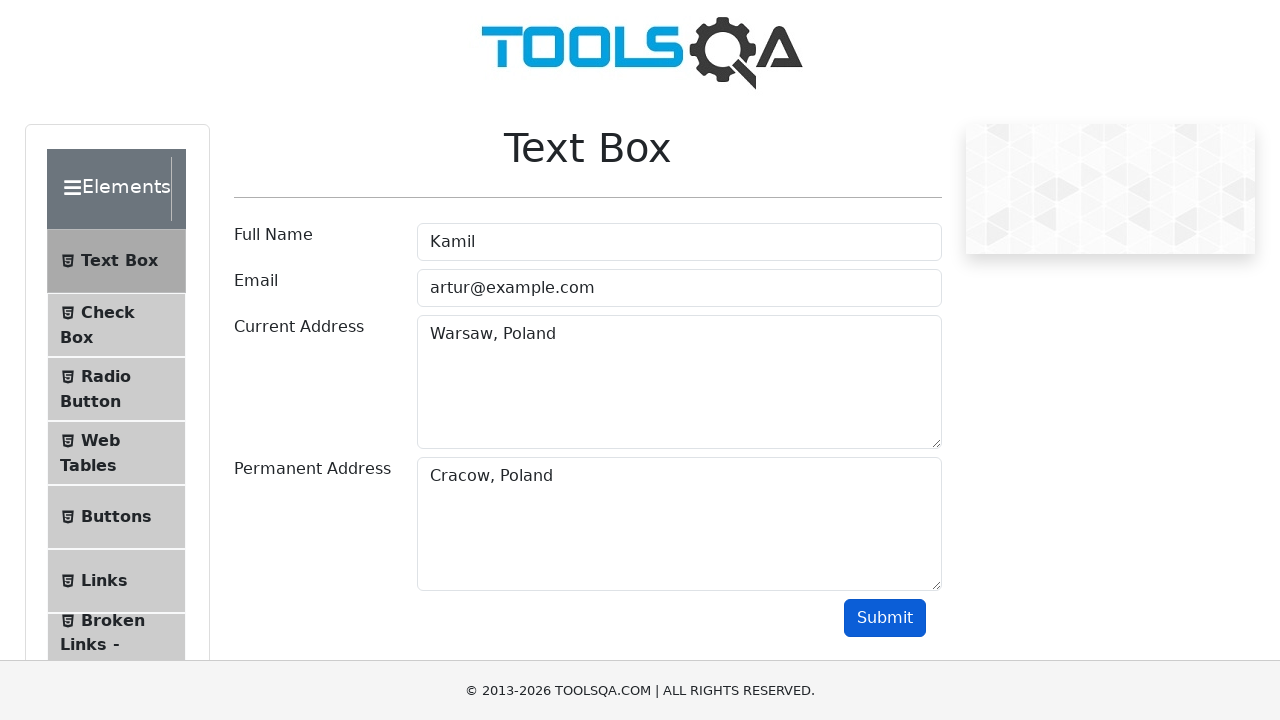

Cleared Full Name field on //input[@id='userName']
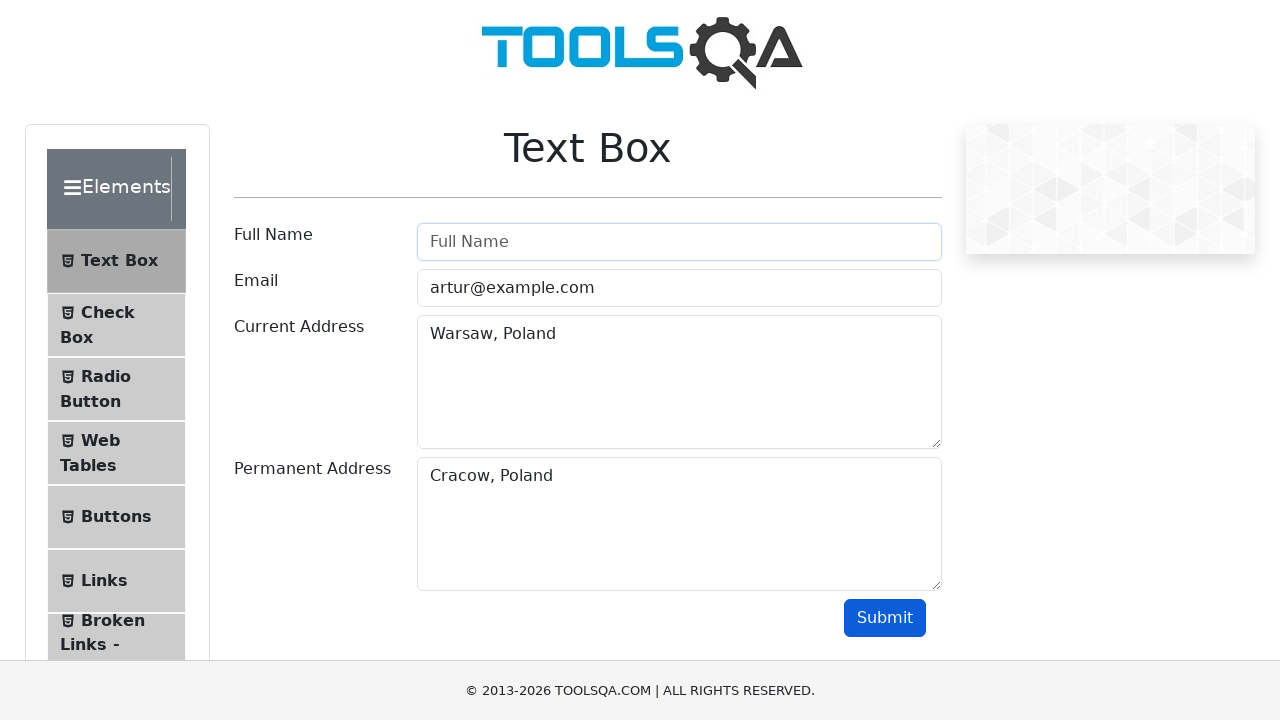

Cleared Email field on //input[@id='userEmail']
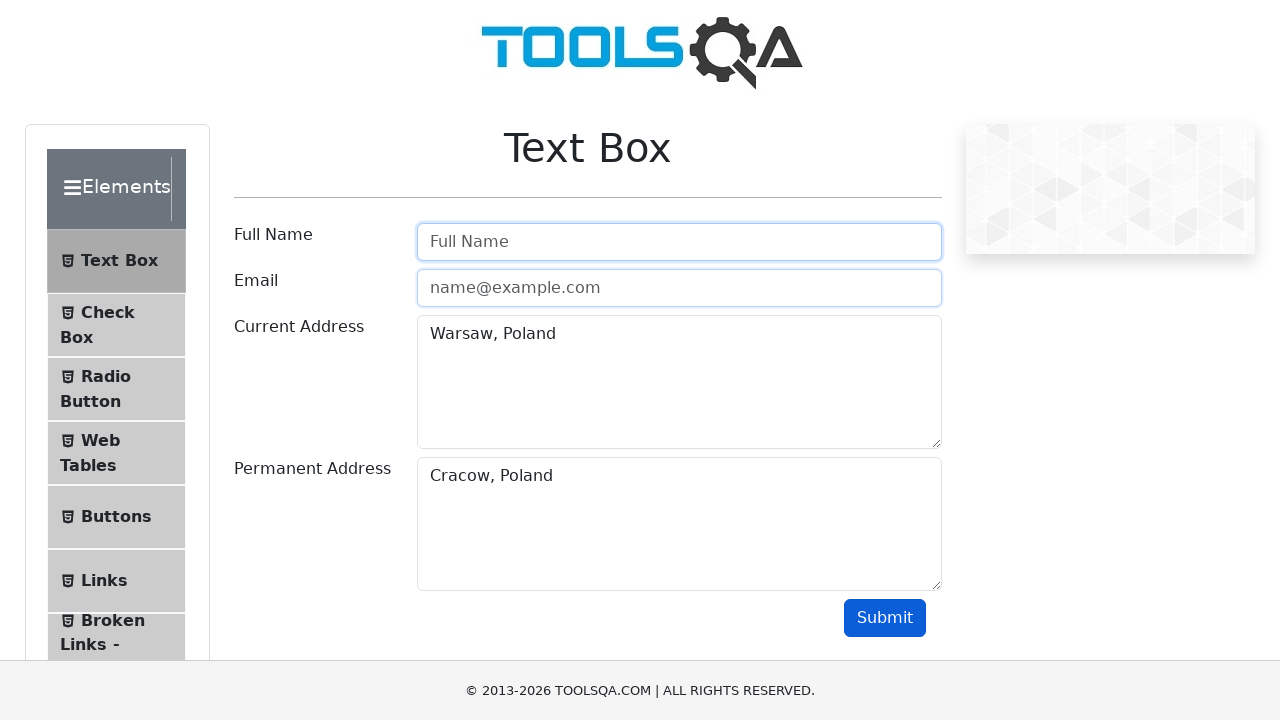

Cleared Current Address field on //textarea[@id='currentAddress']
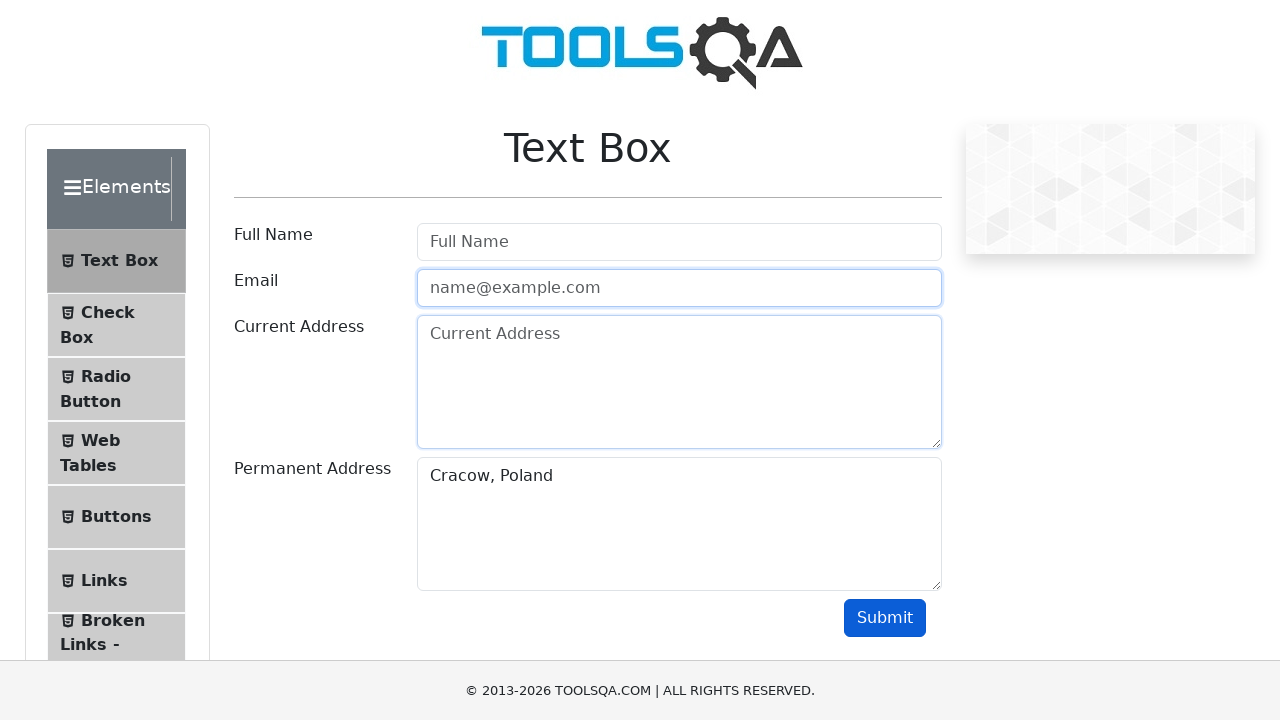

Cleared Permanent Address field on //textarea[@id='permanentAddress']
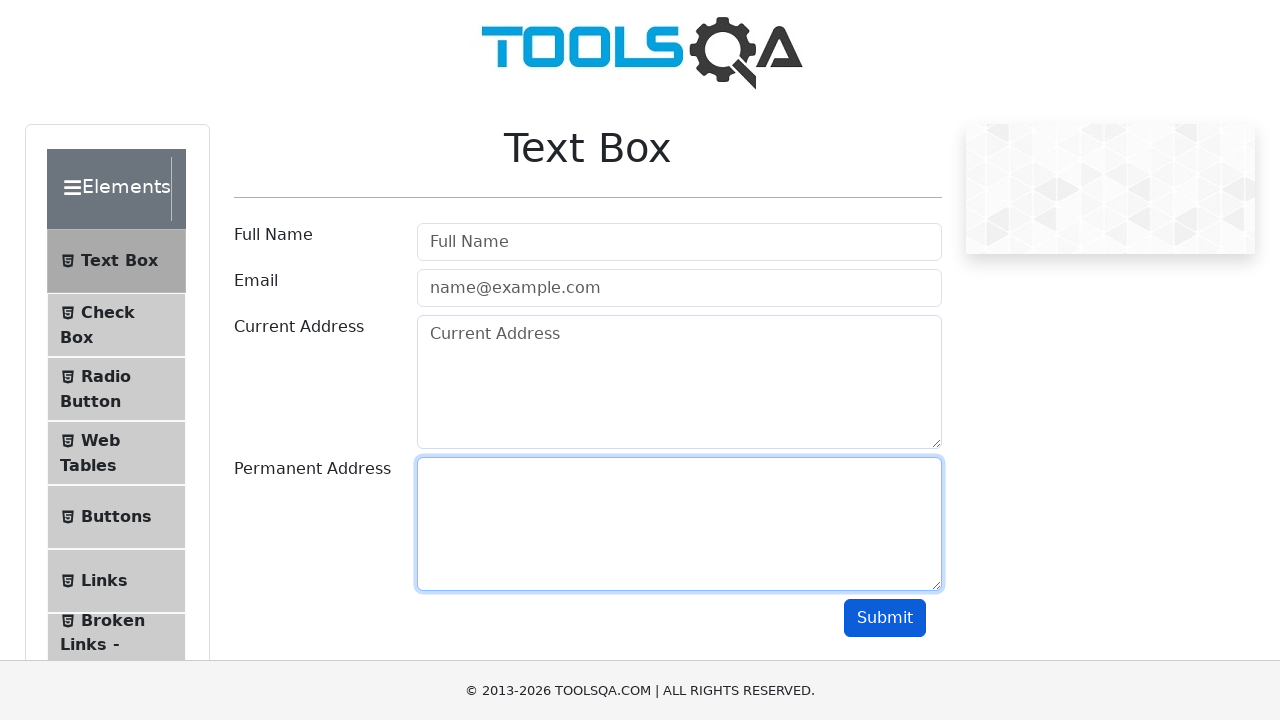

Clicked Submit button to clear all form fields at (885, 618) on xpath=//button[@id='submit']
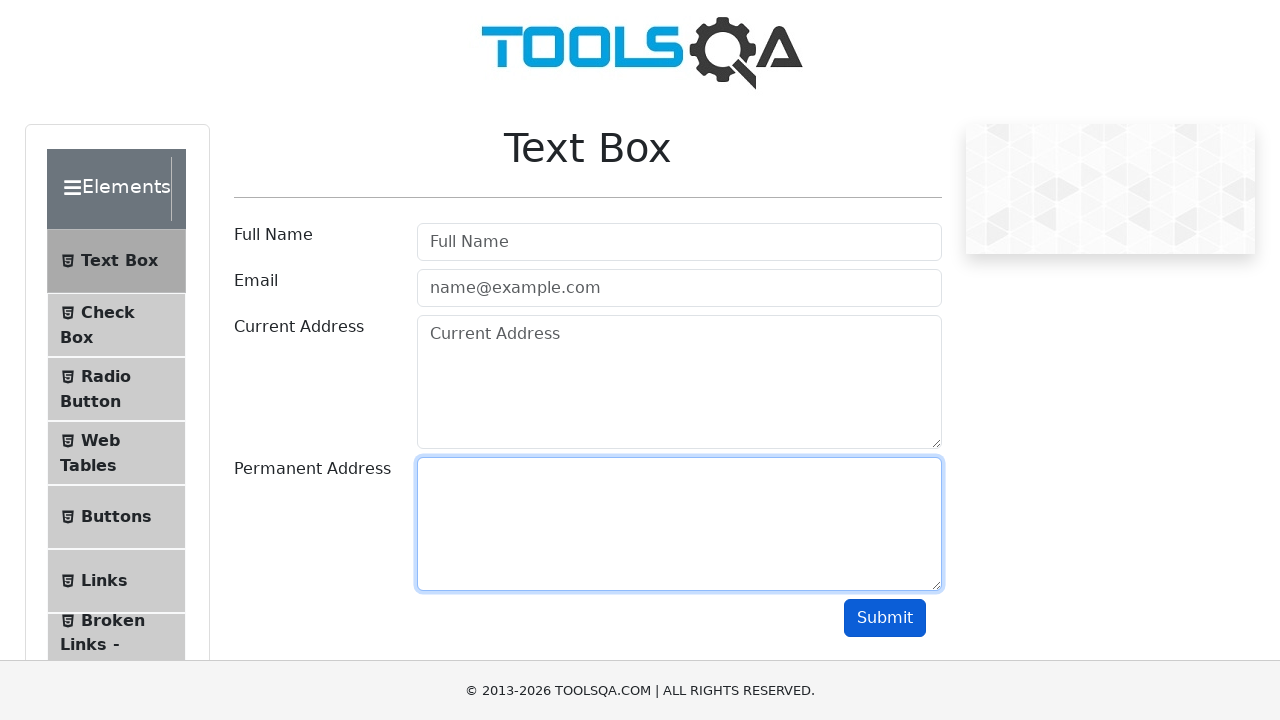

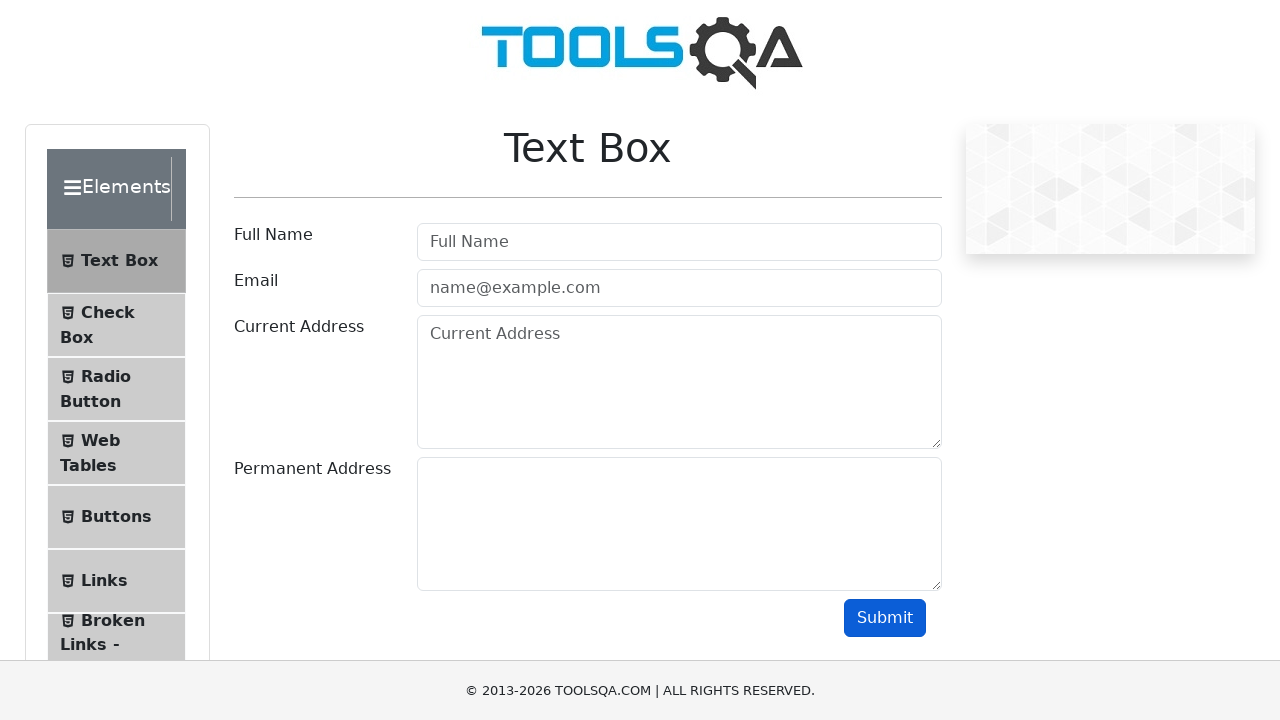